Navigates to a practice page and verifies that a product table is present with expected structure (rows and columns)

Starting URL: http://qaclickacademy.com/practice.php

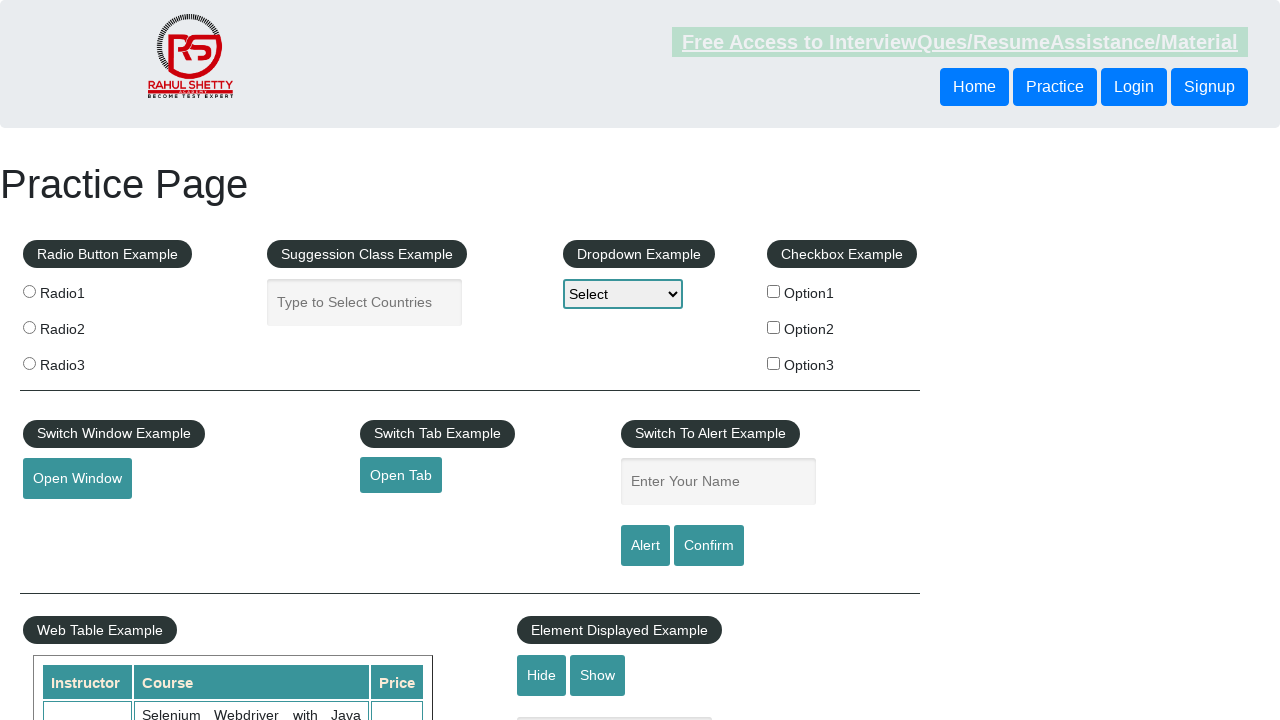

Navigated to practice page at http://qaclickacademy.com/practice.php
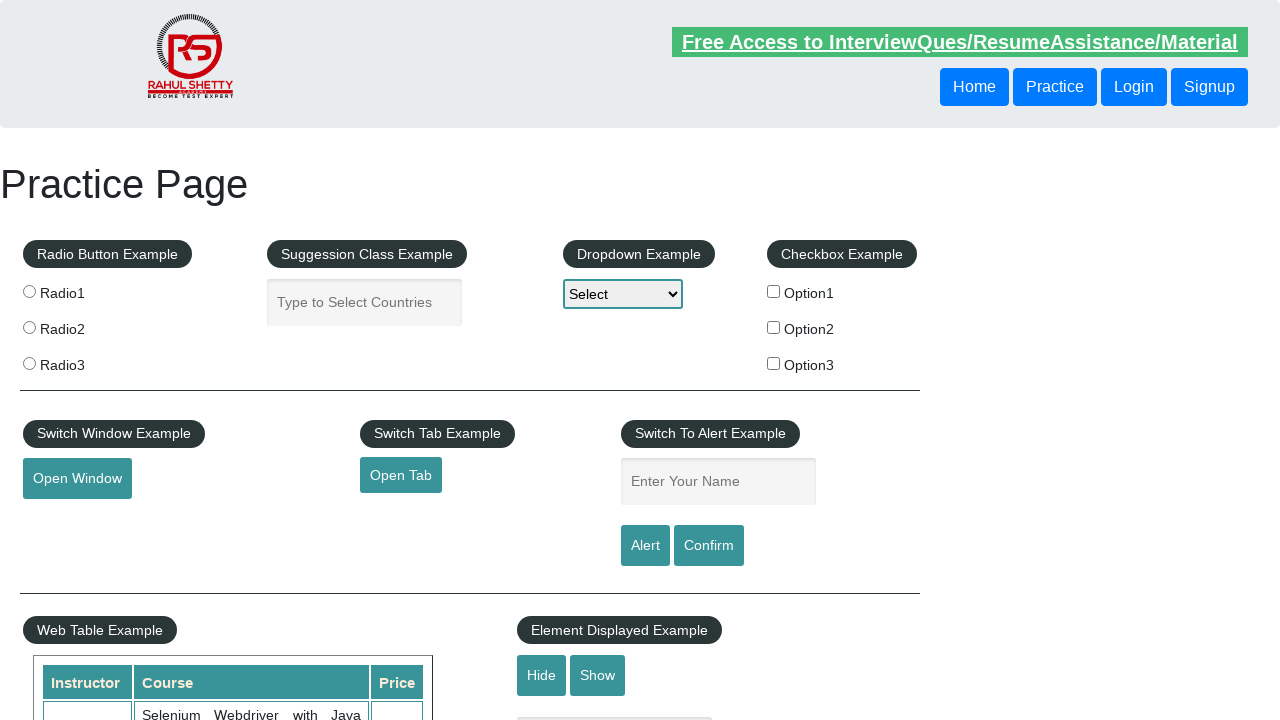

Product table (#product) is now visible
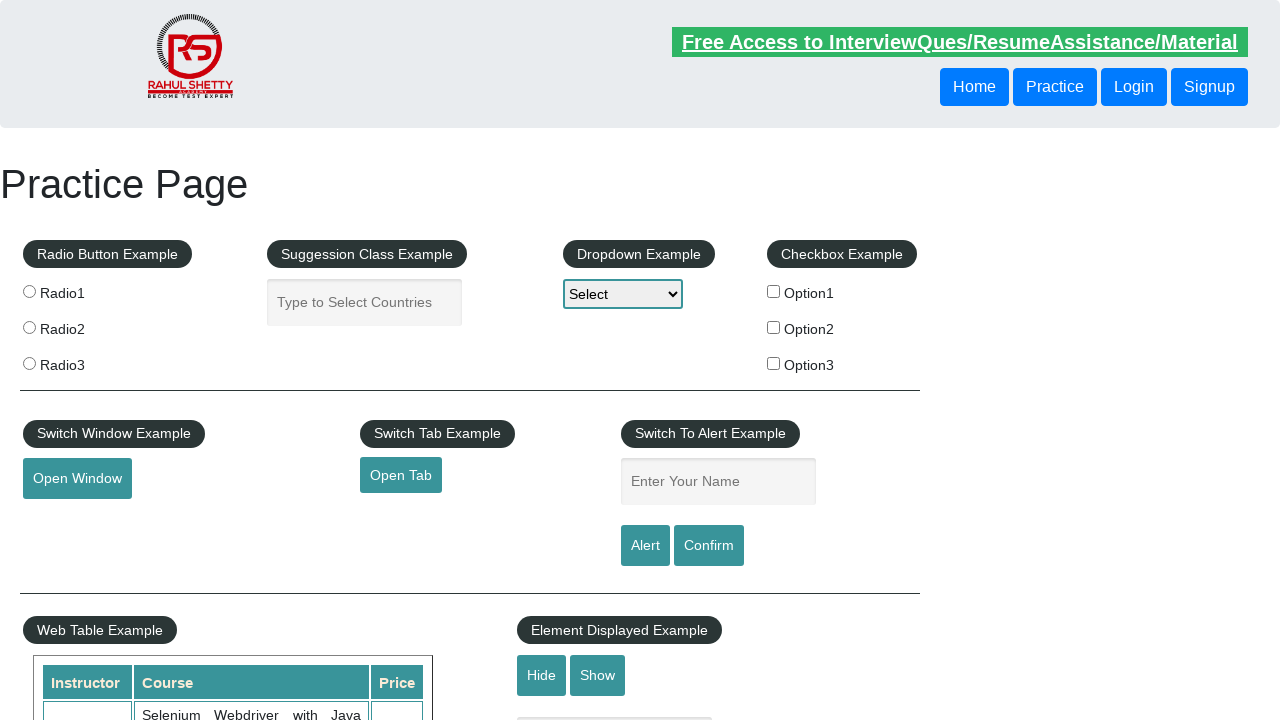

Located product table element
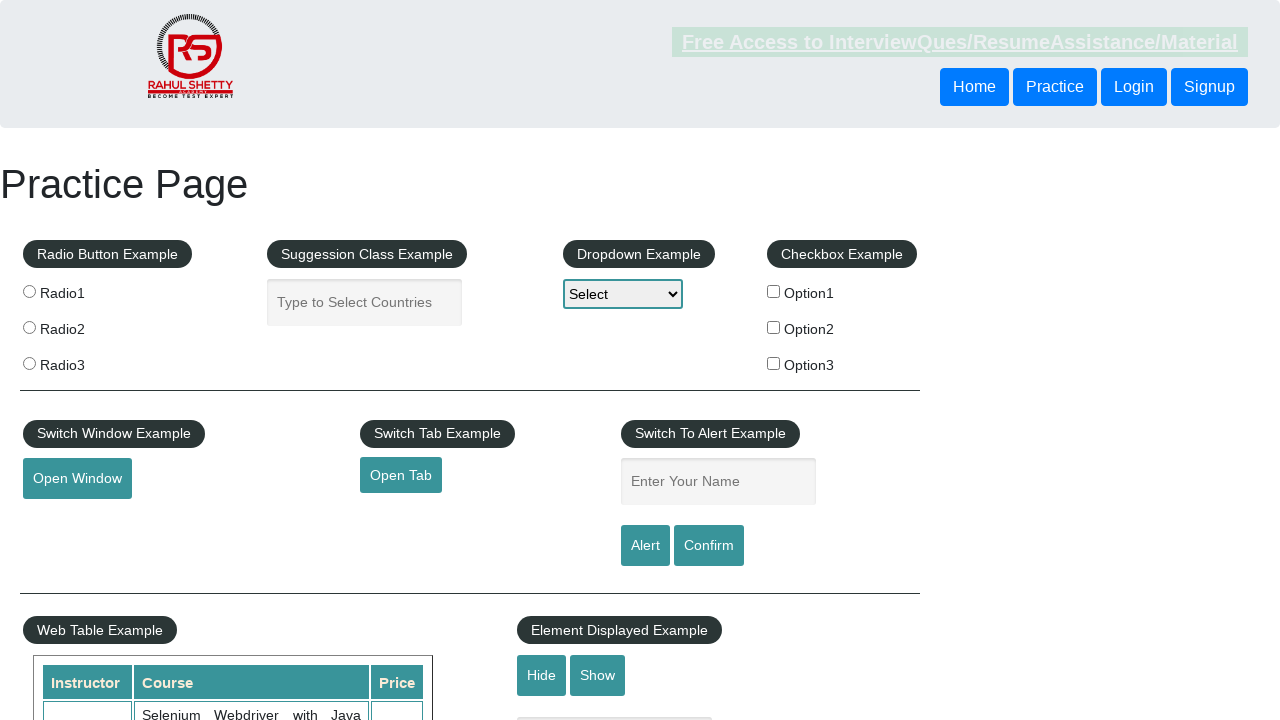

Located all table rows within product table
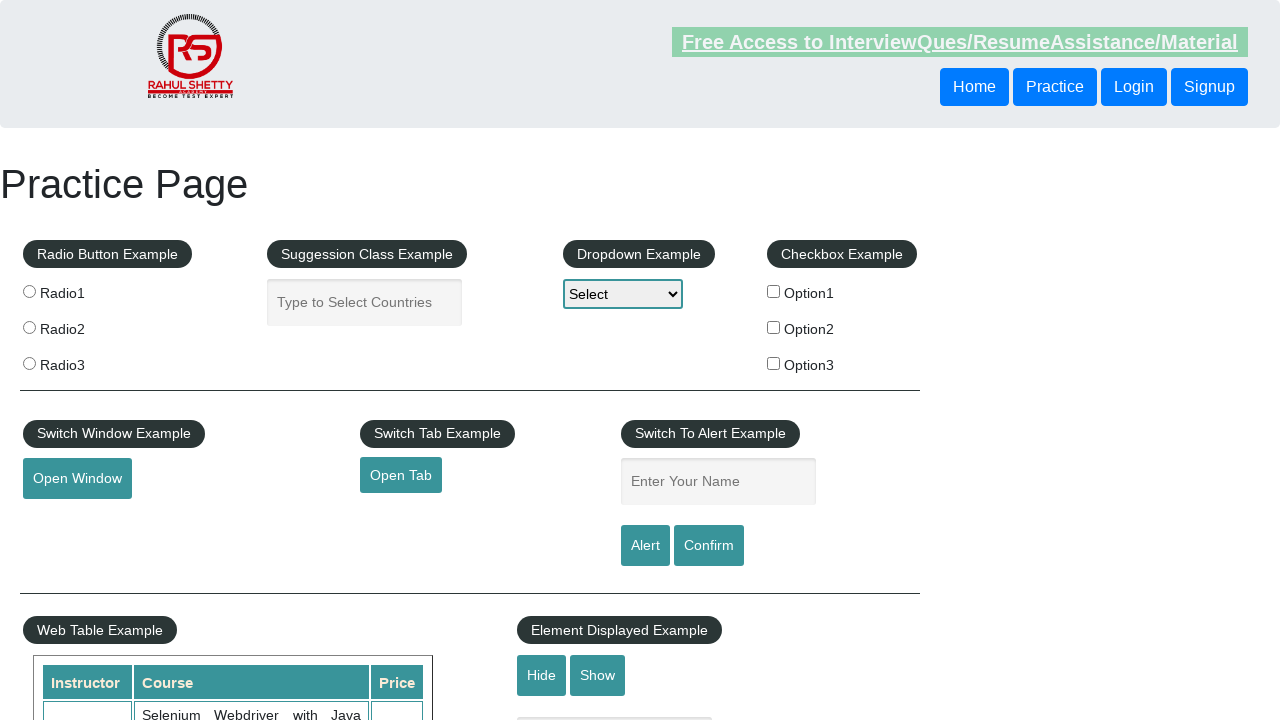

First table row is ready
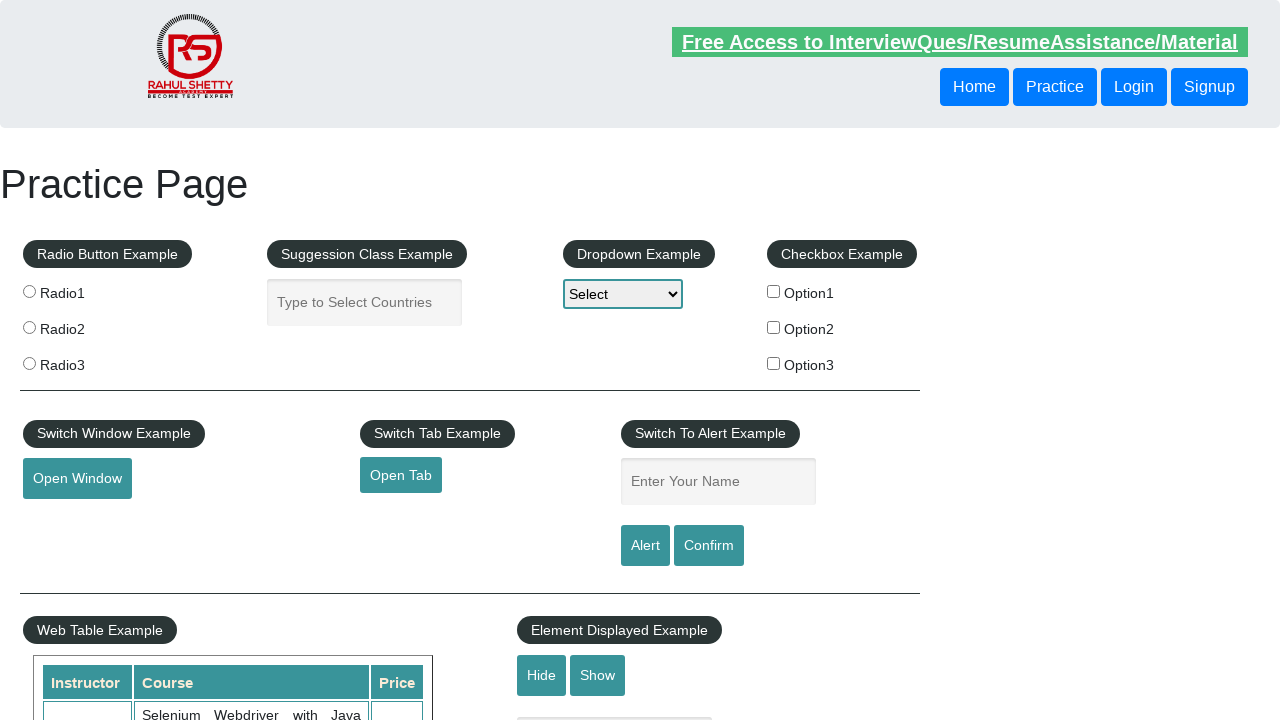

Located header cells (th elements) in first table row
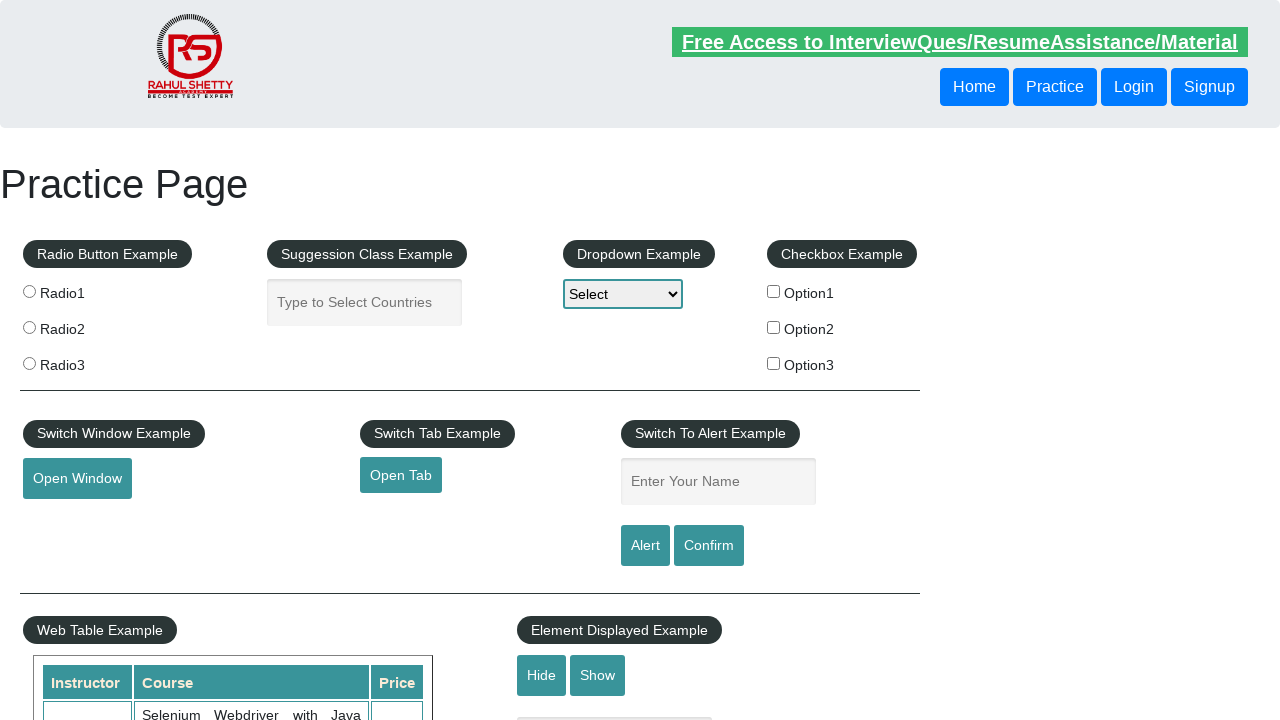

First header cell is ready - table has expected header structure
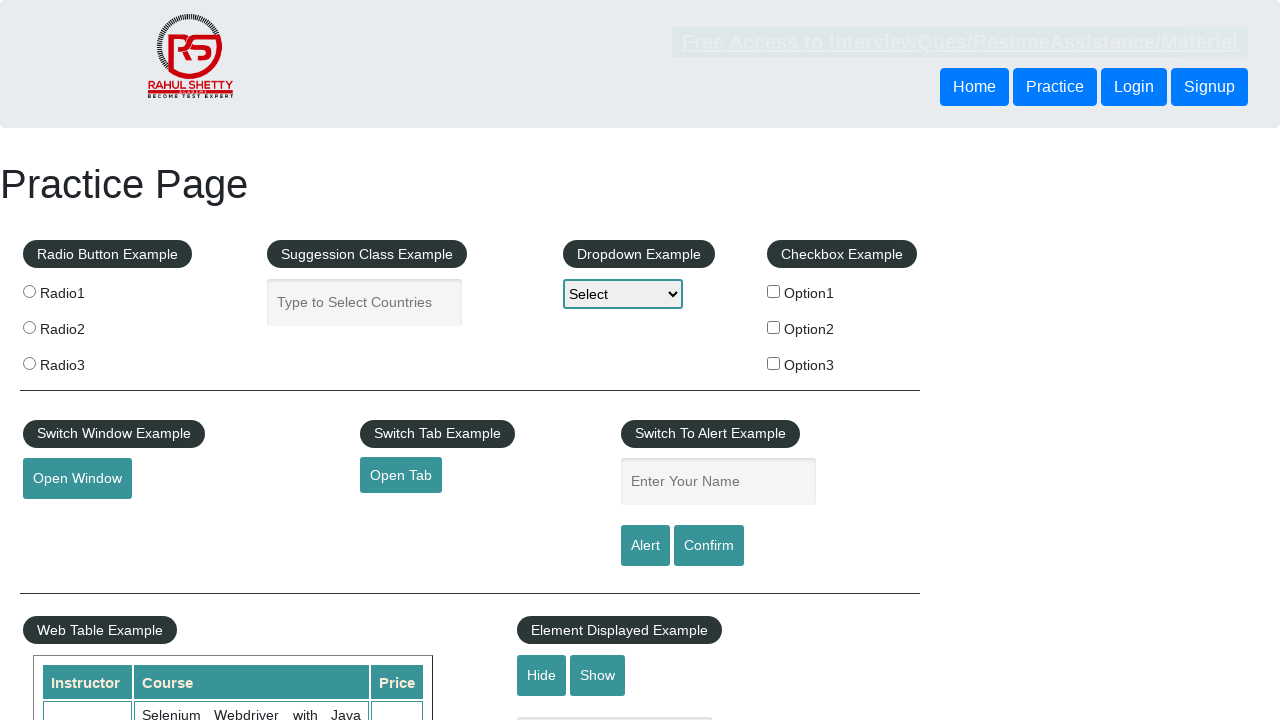

Located data row at index 2
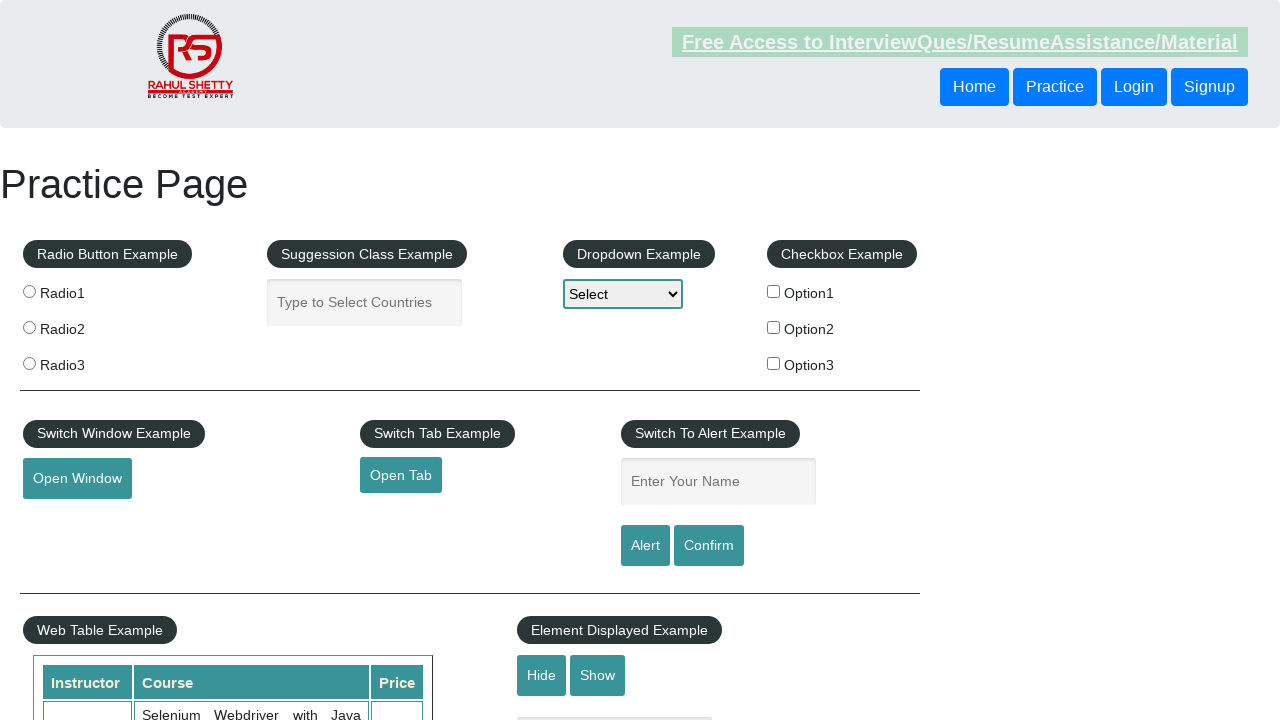

Data row at index 2 is ready
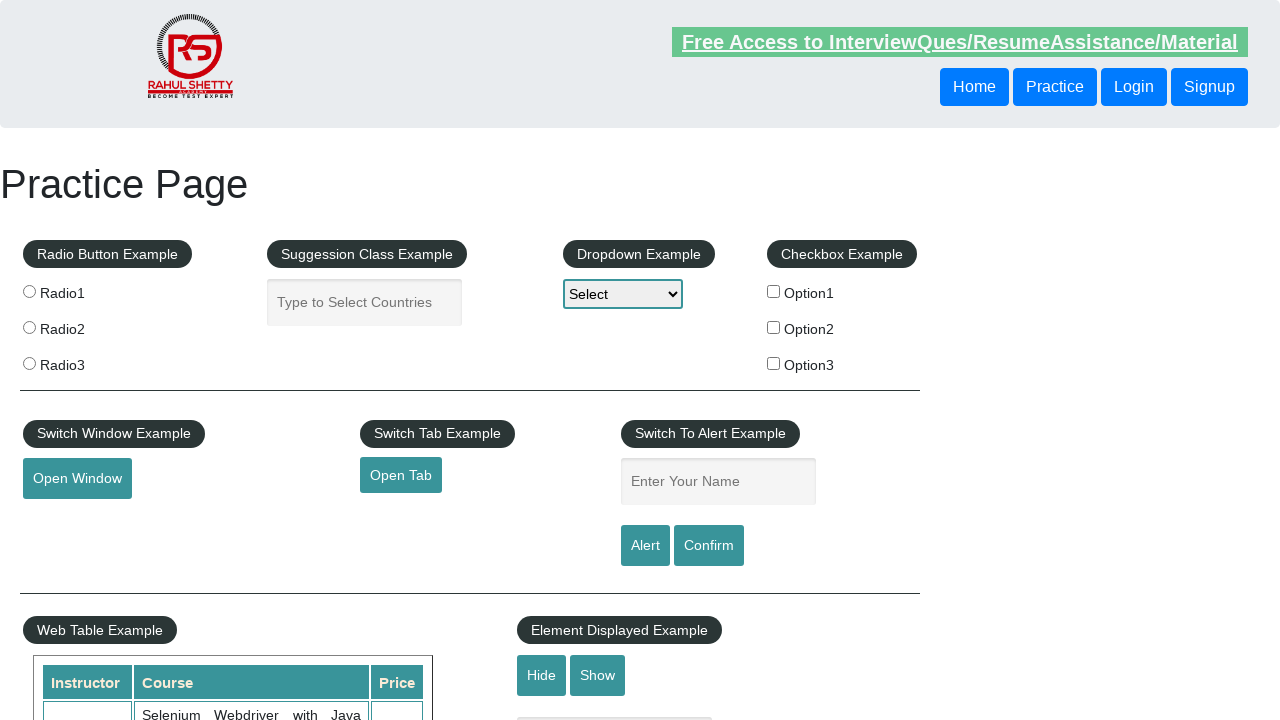

Located all table data cells (td elements) in data row
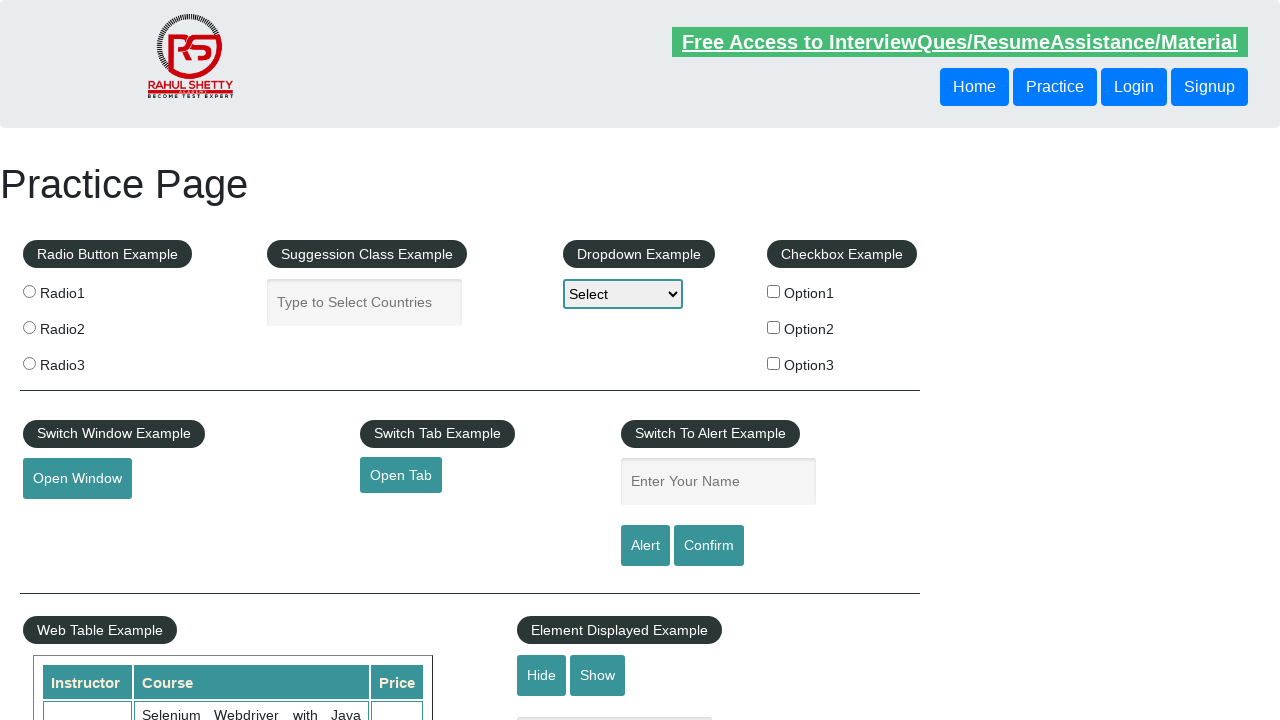

First data cell is ready - product table has expected row and column structure
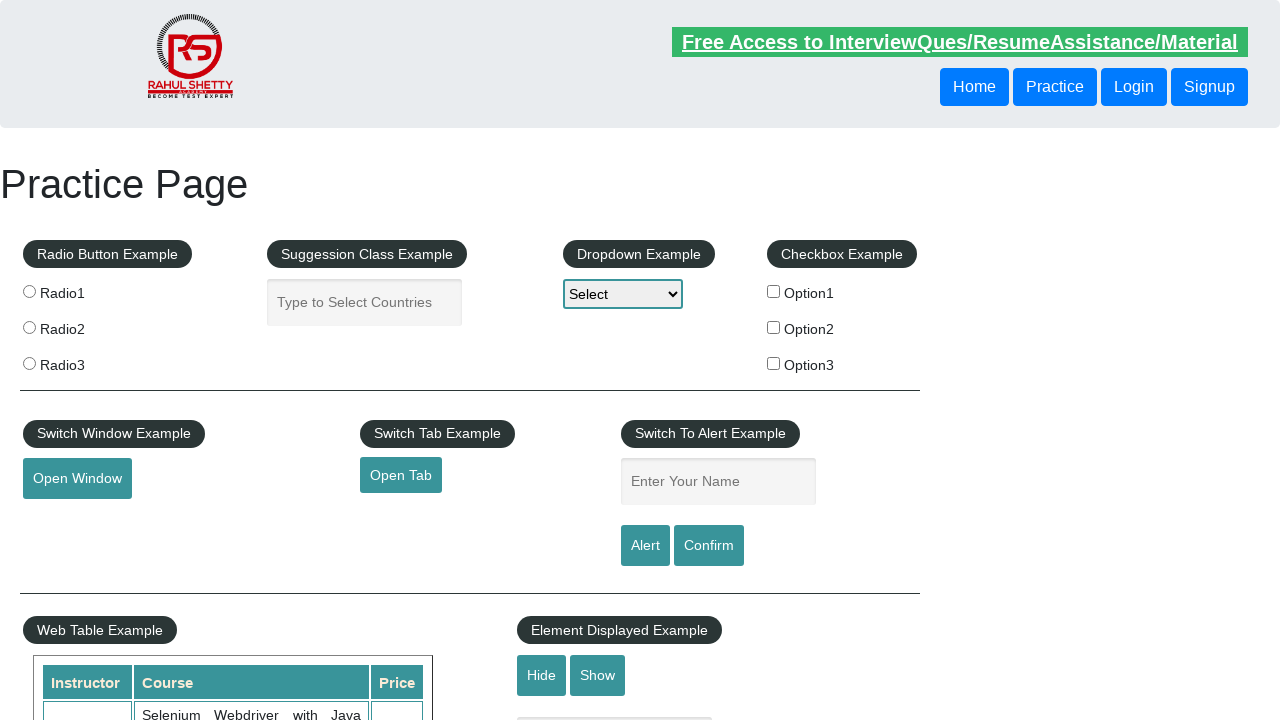

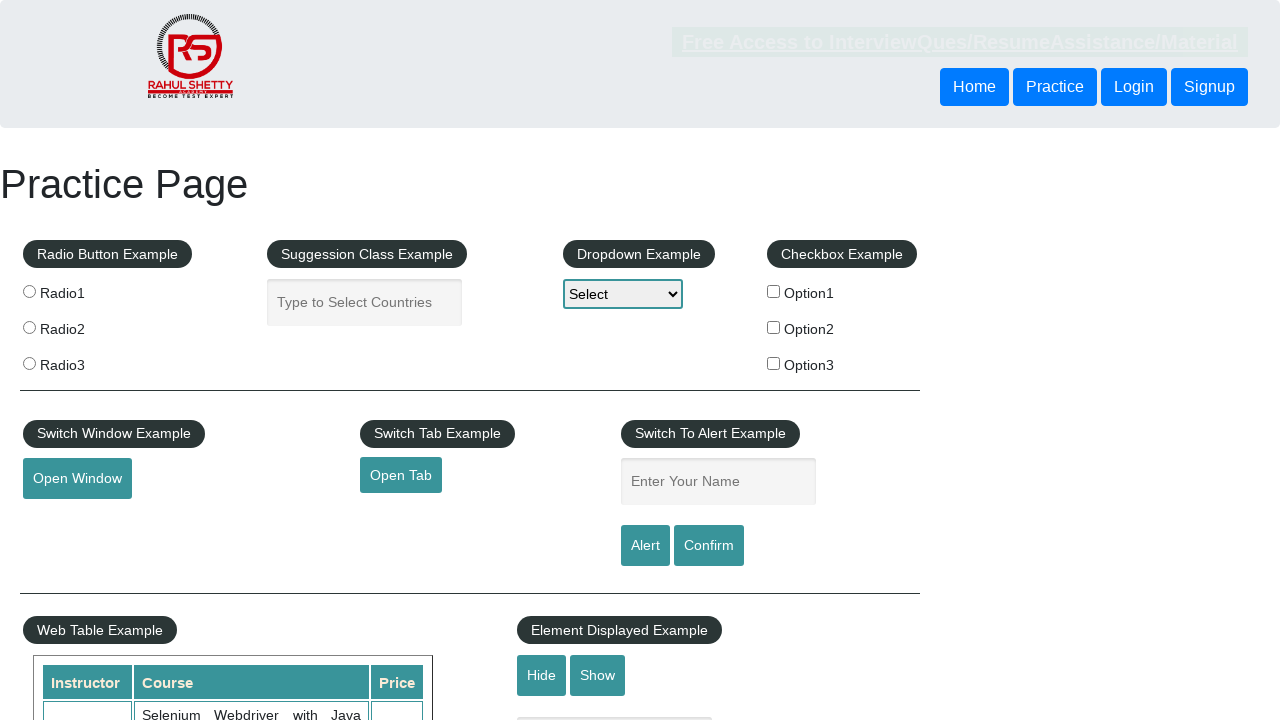